Tests dynamic content loading by clicking start button and verifying that welcome text appears

Starting URL: https://syntaxprojects.com/dynamic-elements-loading.php

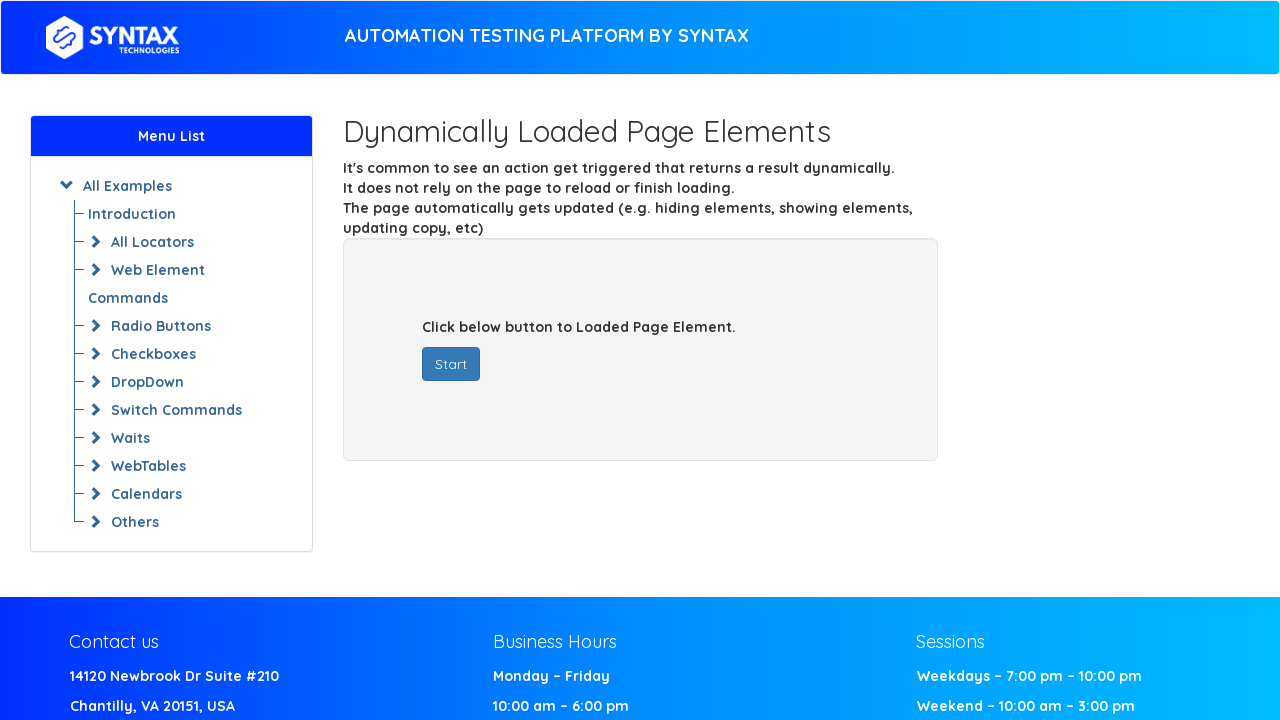

Clicked start button to trigger dynamic content loading at (451, 364) on button#startButton
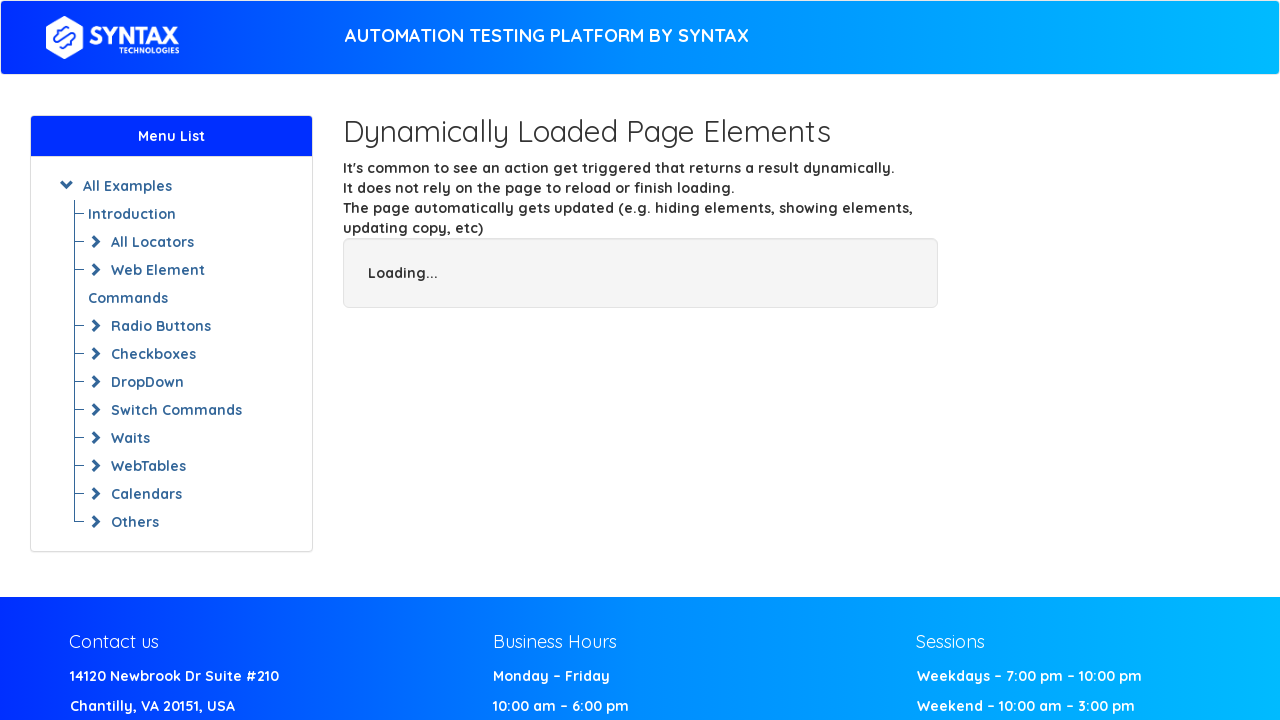

Welcome text appeared after dynamic content loading
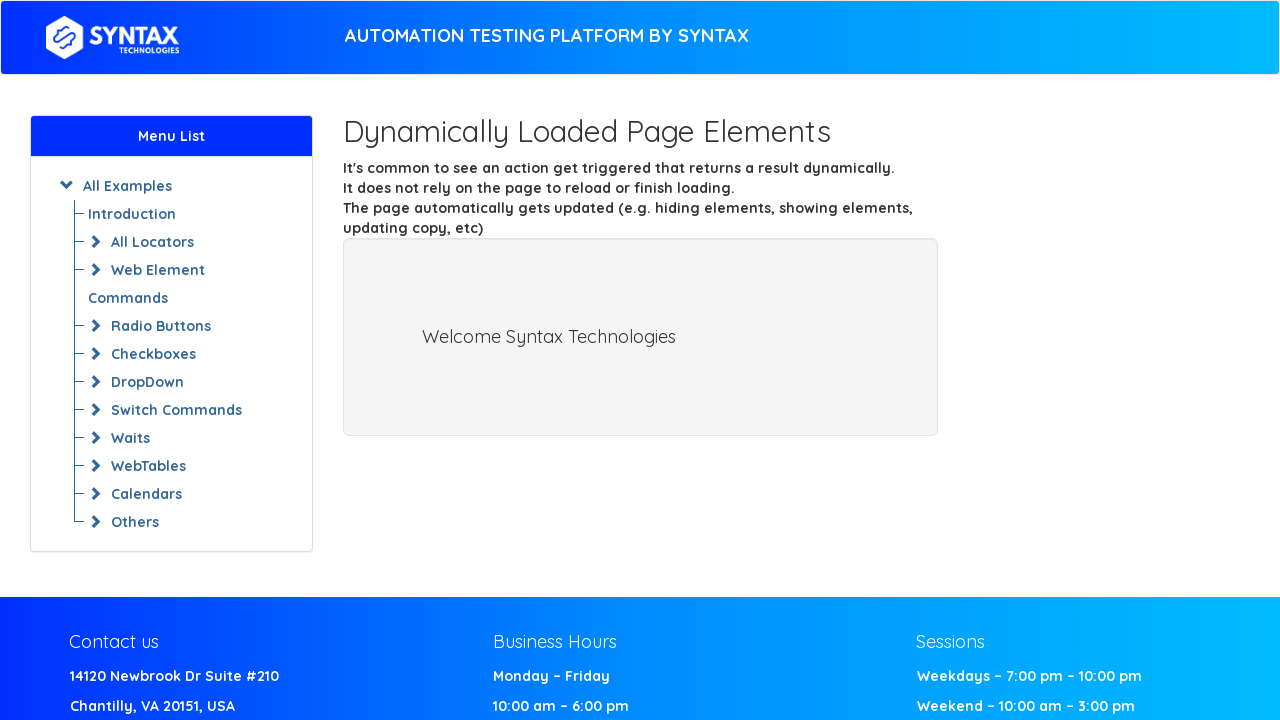

Extracted welcome text: Welcome Syntax Technologies
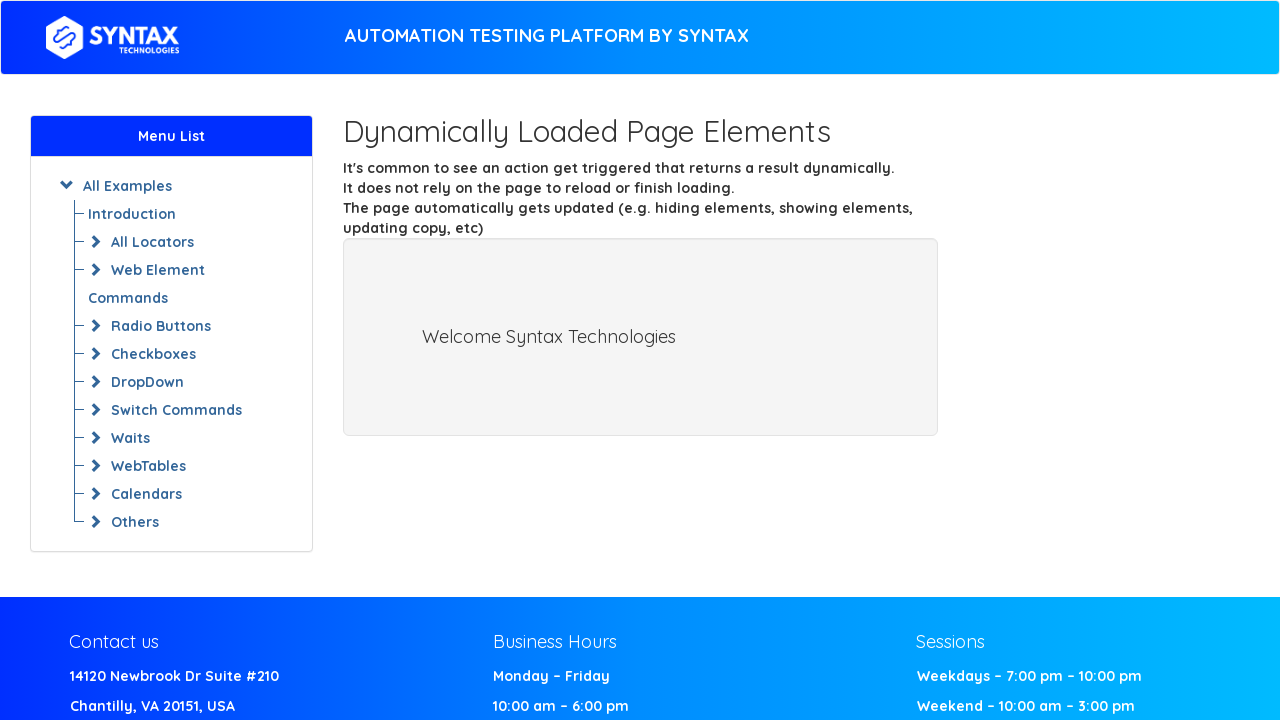

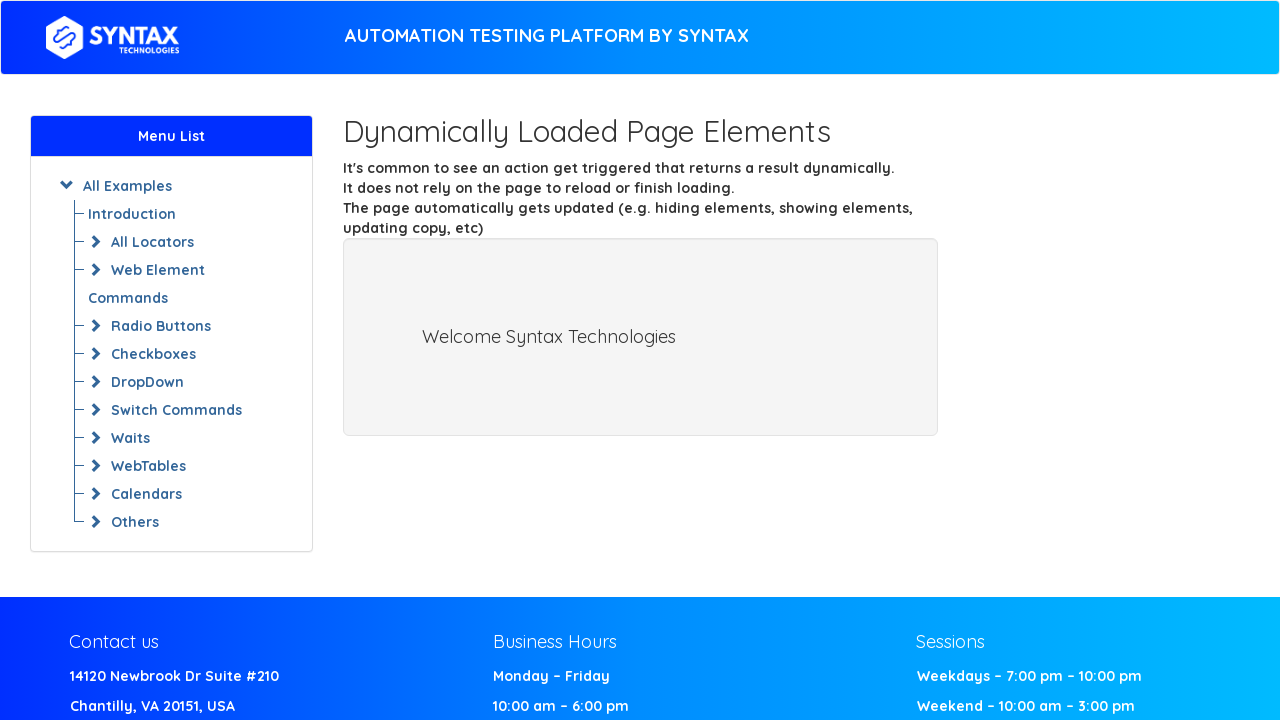